Tests navigation on a job board application by clicking a menu item and verifying the page title matches the expected value

Starting URL: https://alchemy.hguy.co/jobs/

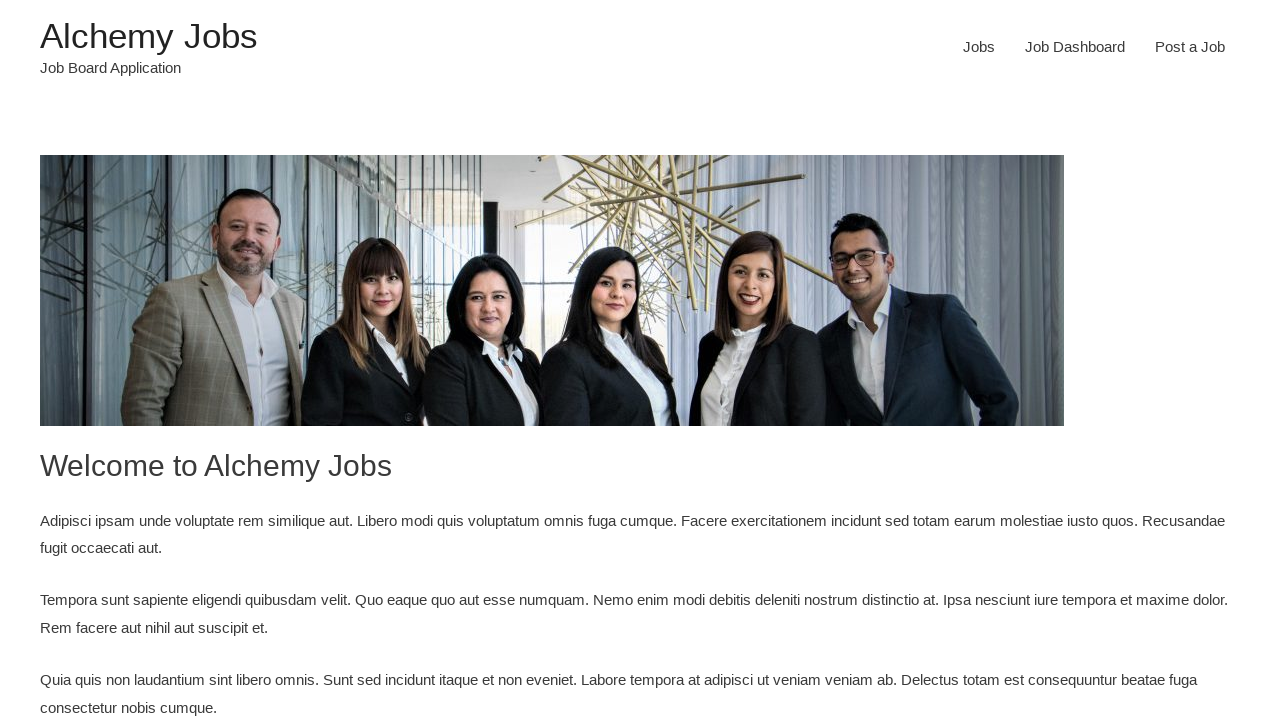

Retrieved page title to verify it matches expected value
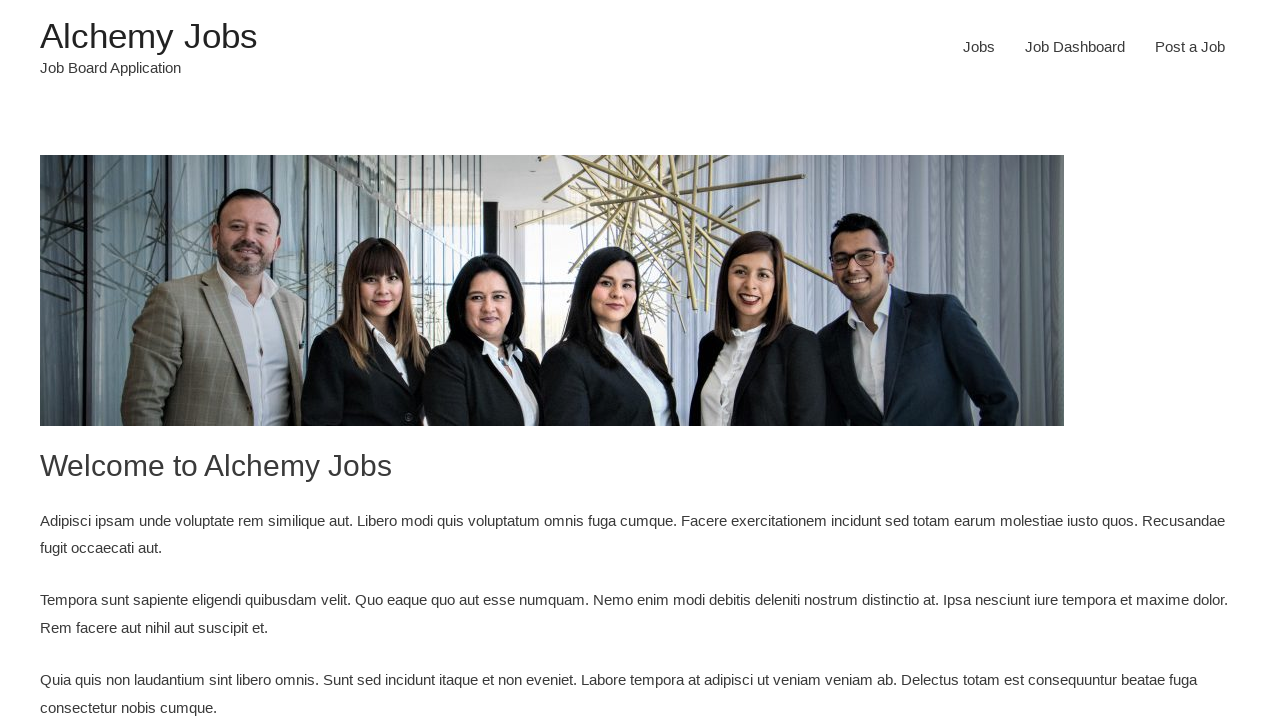

Page title verification complete: Alchemy Jobs – Job Board Application
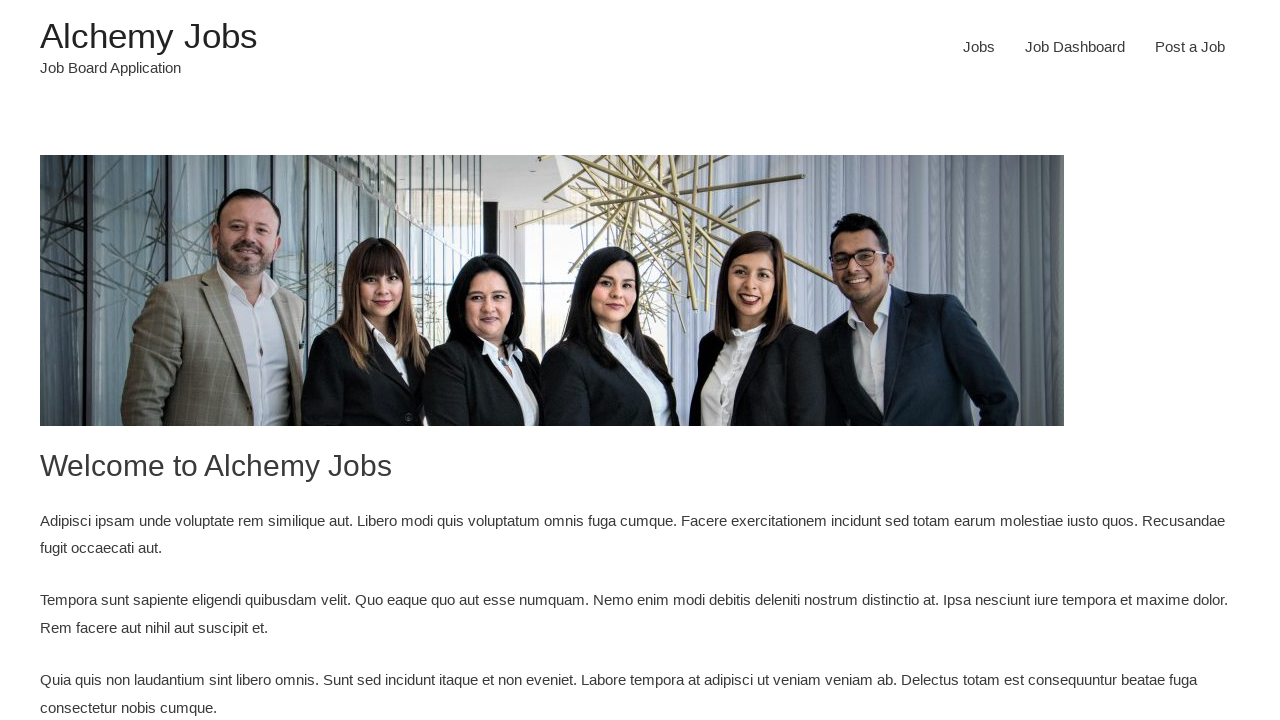

Clicked on menu item with ID 'menu-item-24' at (979, 47) on xpath=//*[@id='menu-item-24']
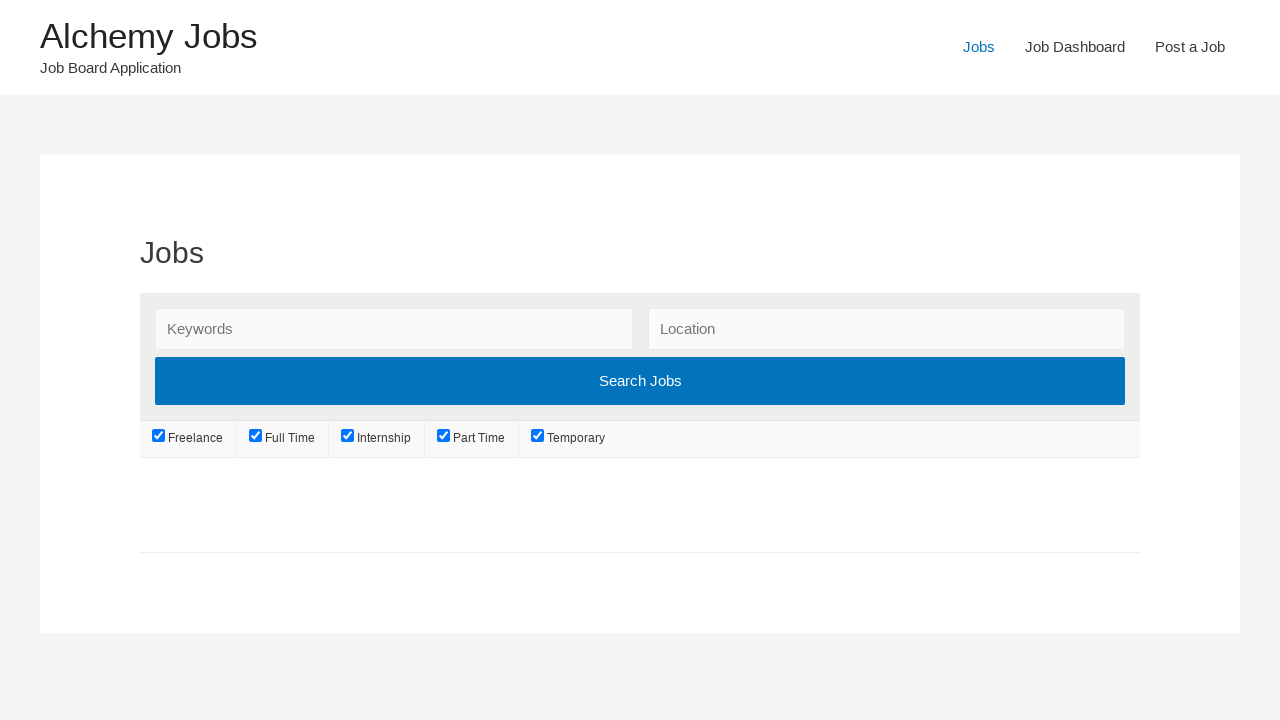

Waited for page to reach networkidle state after navigation
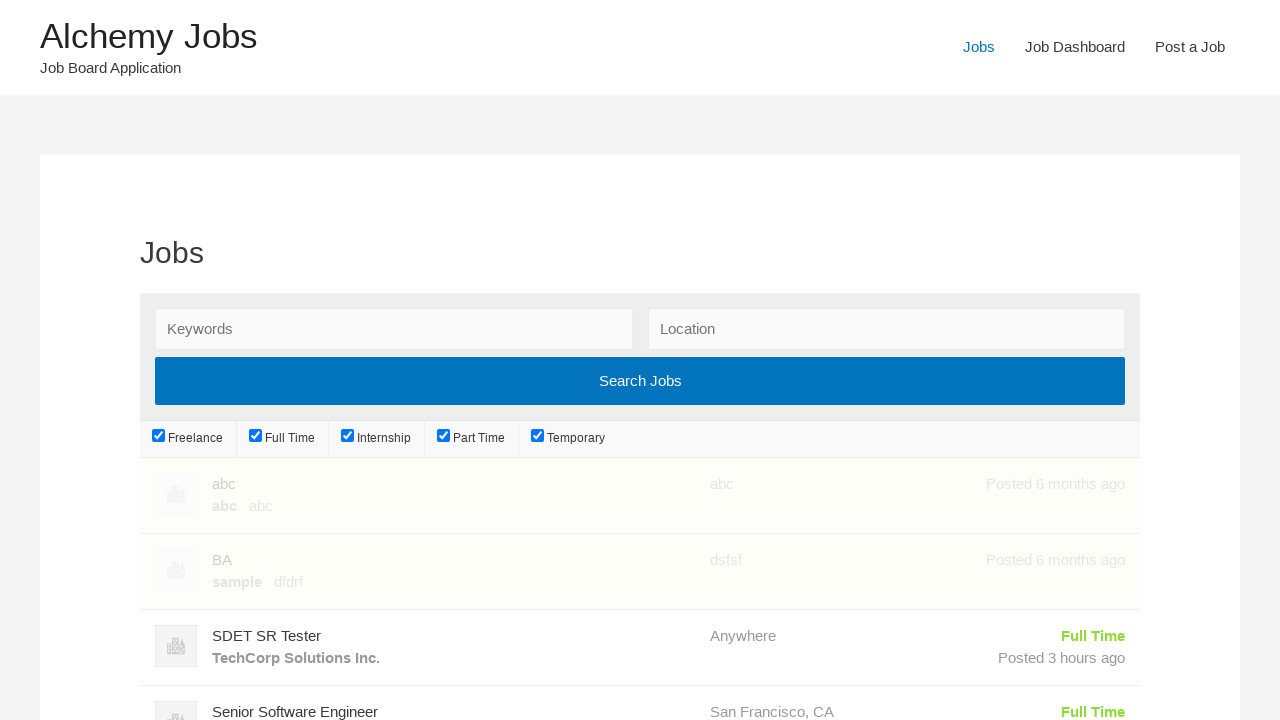

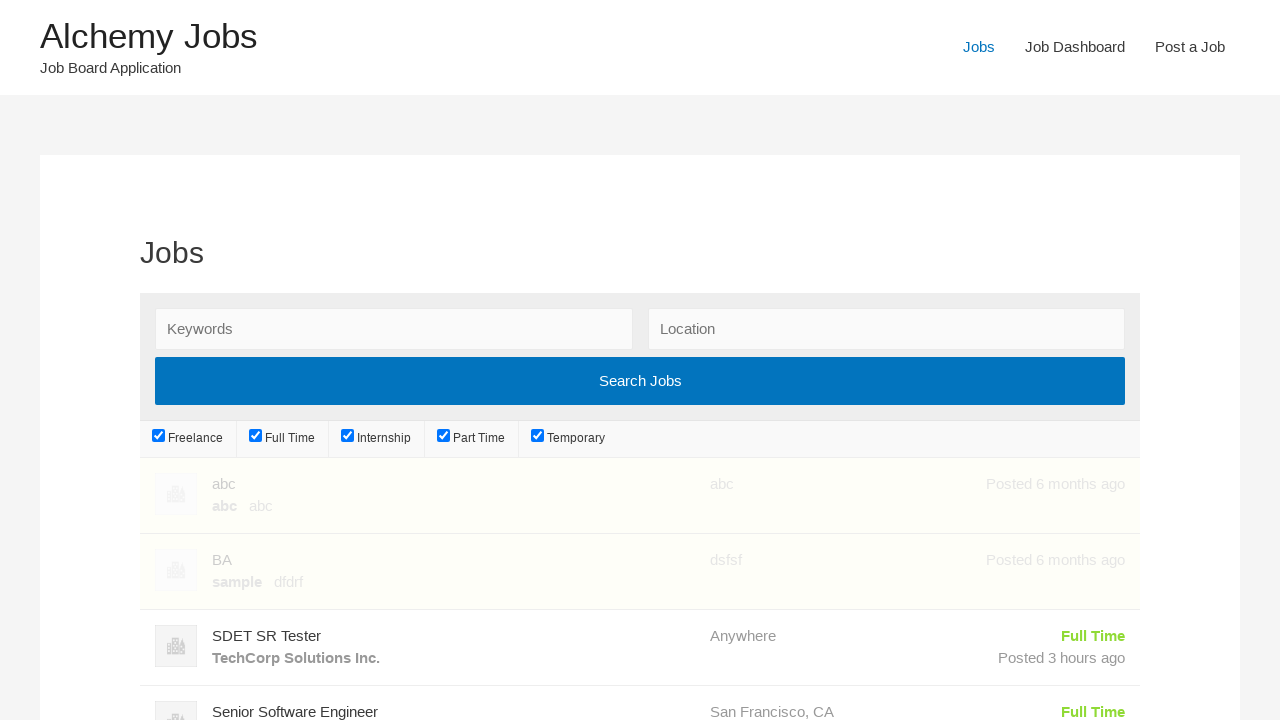